Tests loading a job search page with different wait_until options (load, domcontentloaded, networkidle) to verify page loading behavior.

Starting URL: https://www.zhipin.com/web/geek/job?query=Python&city=101020100

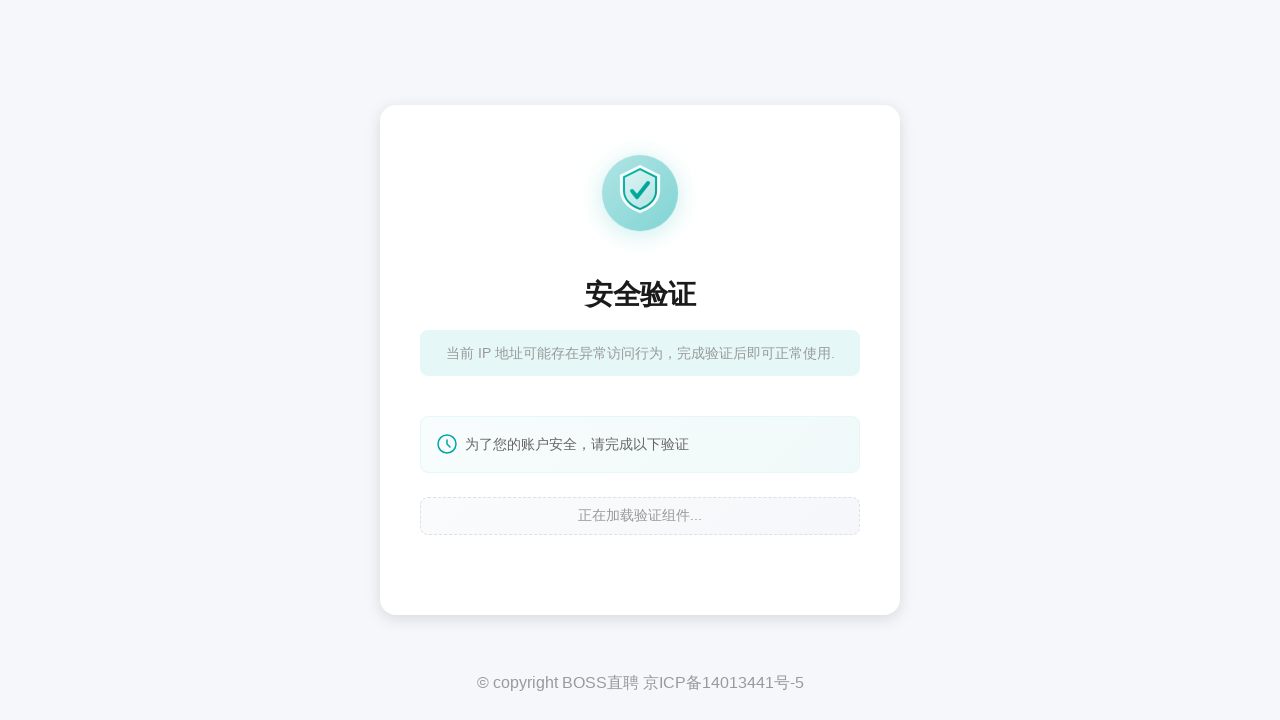

Waited for page load state
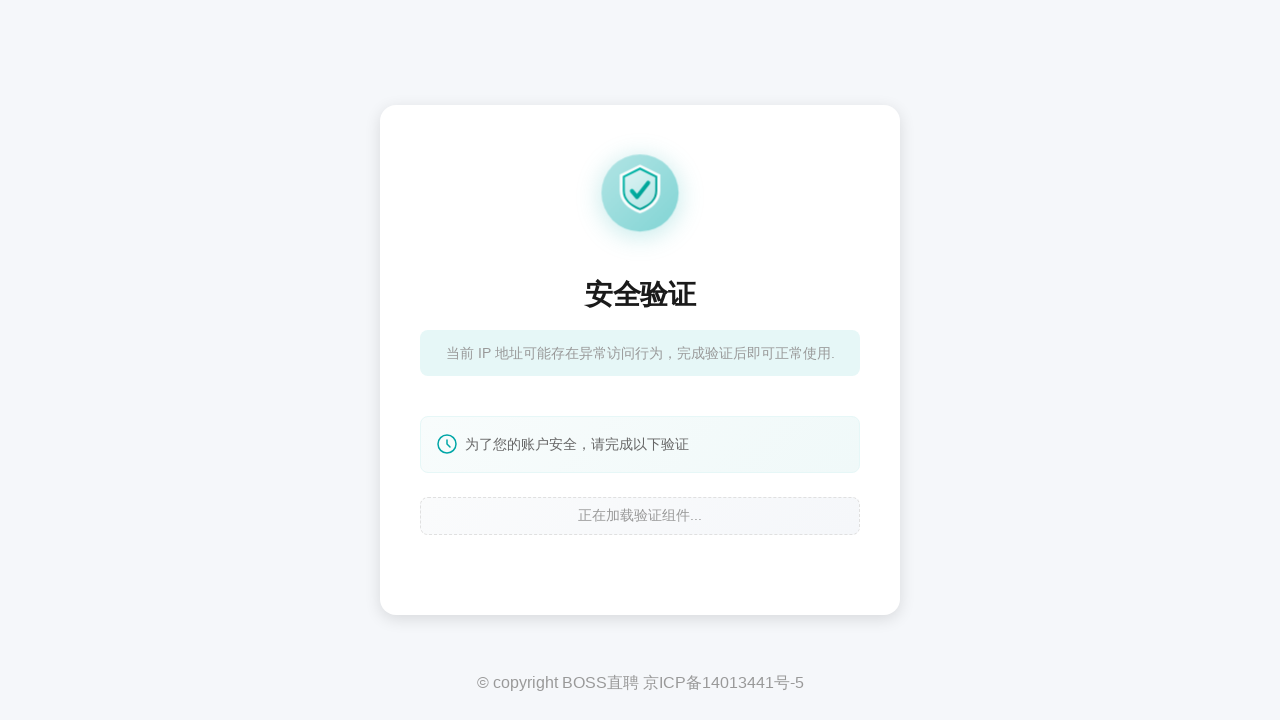

Navigated to job search page with domcontentloaded wait_until option
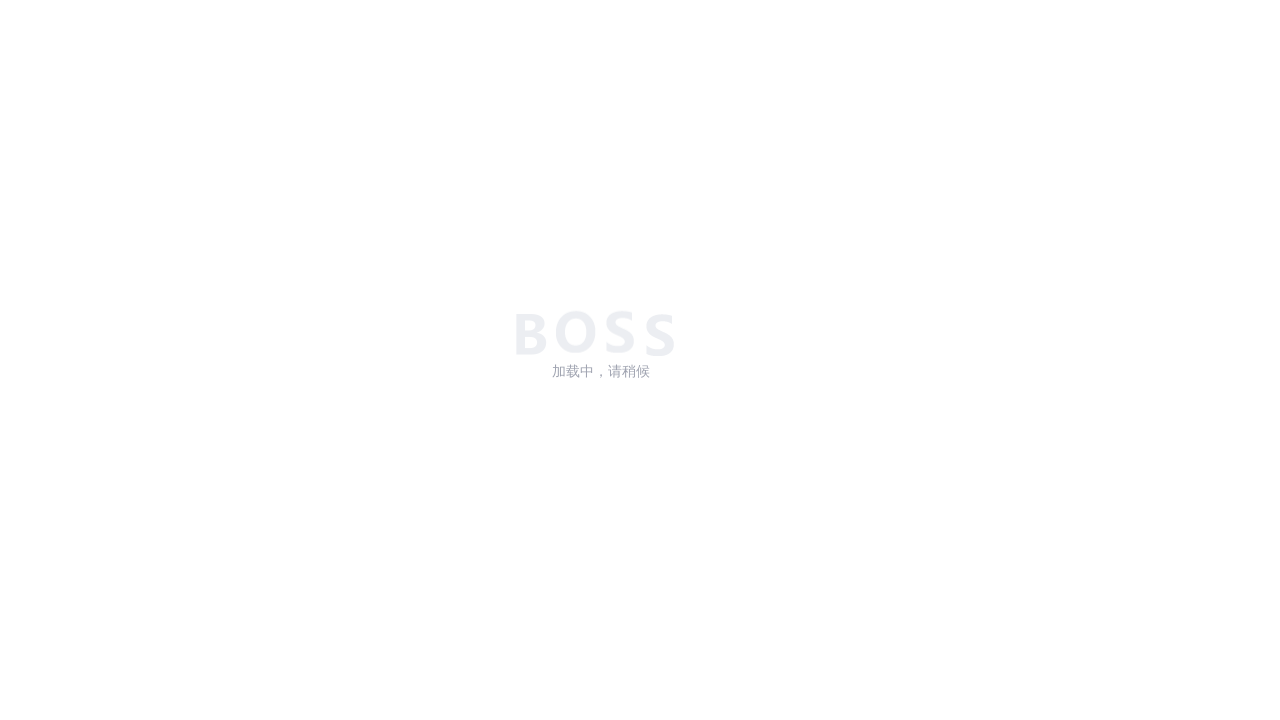

Navigated to job search page with networkidle wait_until option
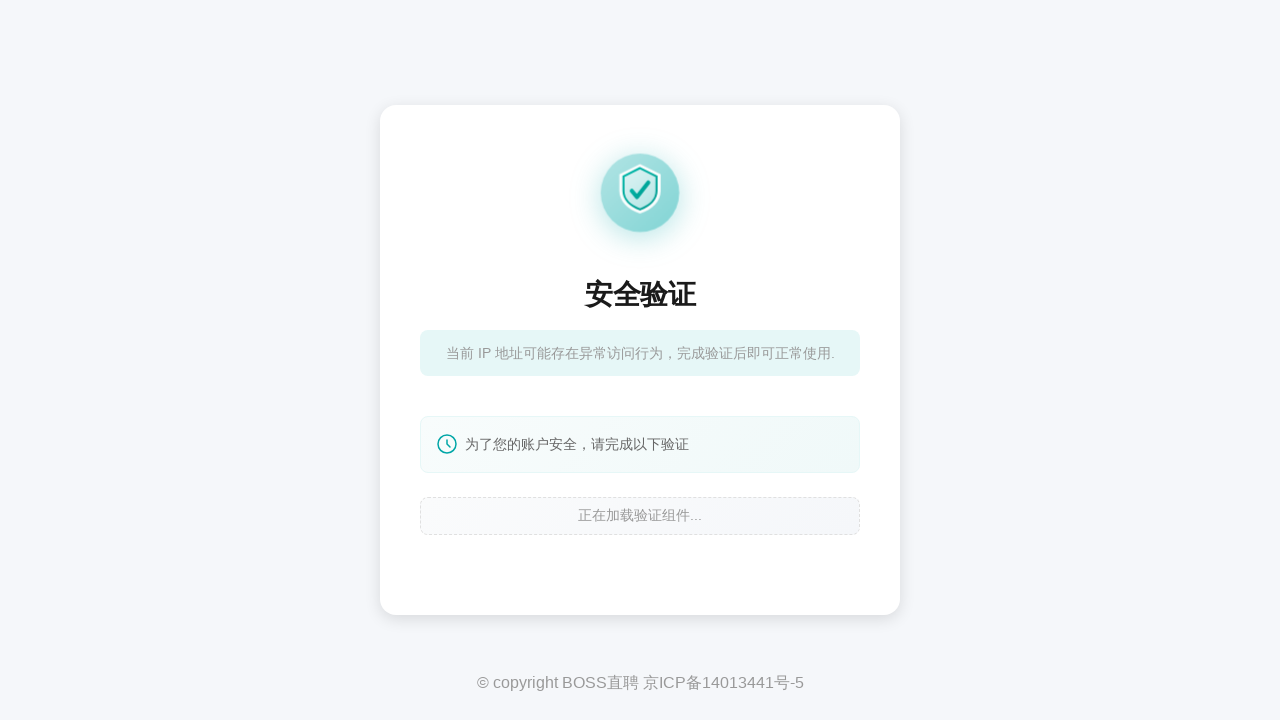

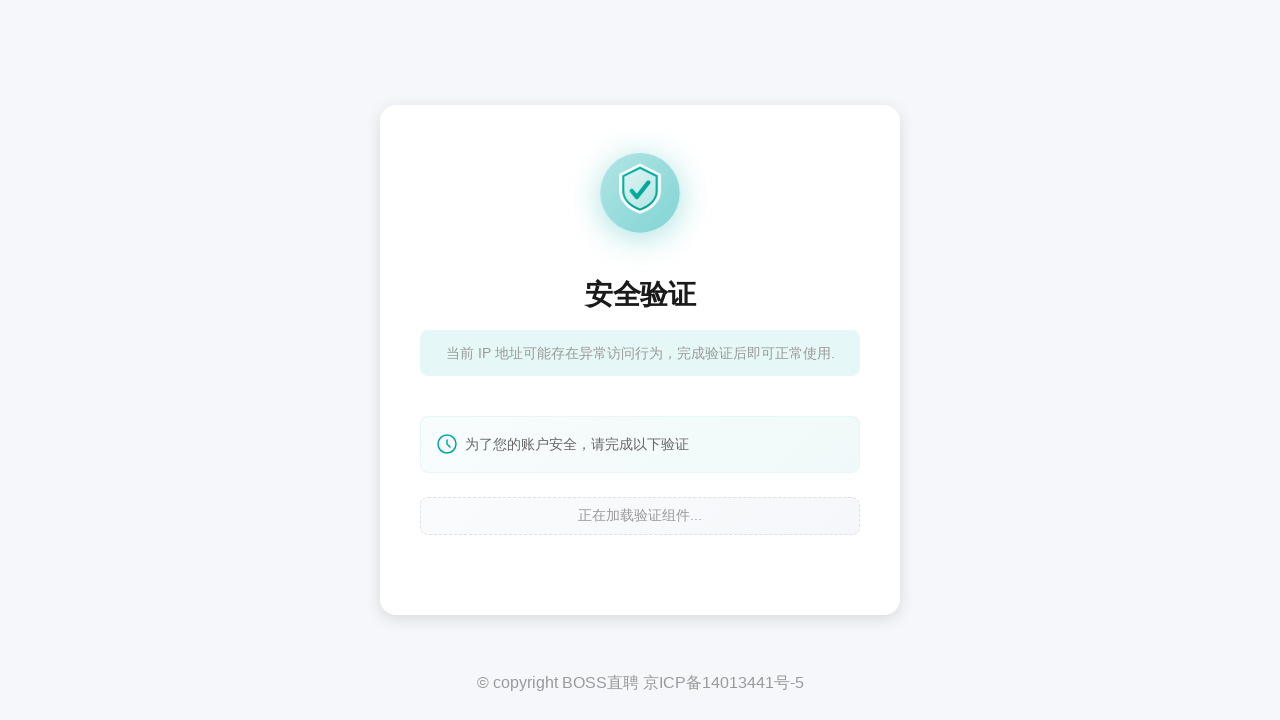